Tests canceling an edit by pressing Escape, keeping the original text

Starting URL: https://todomvc4tasj.herokuapp.com/

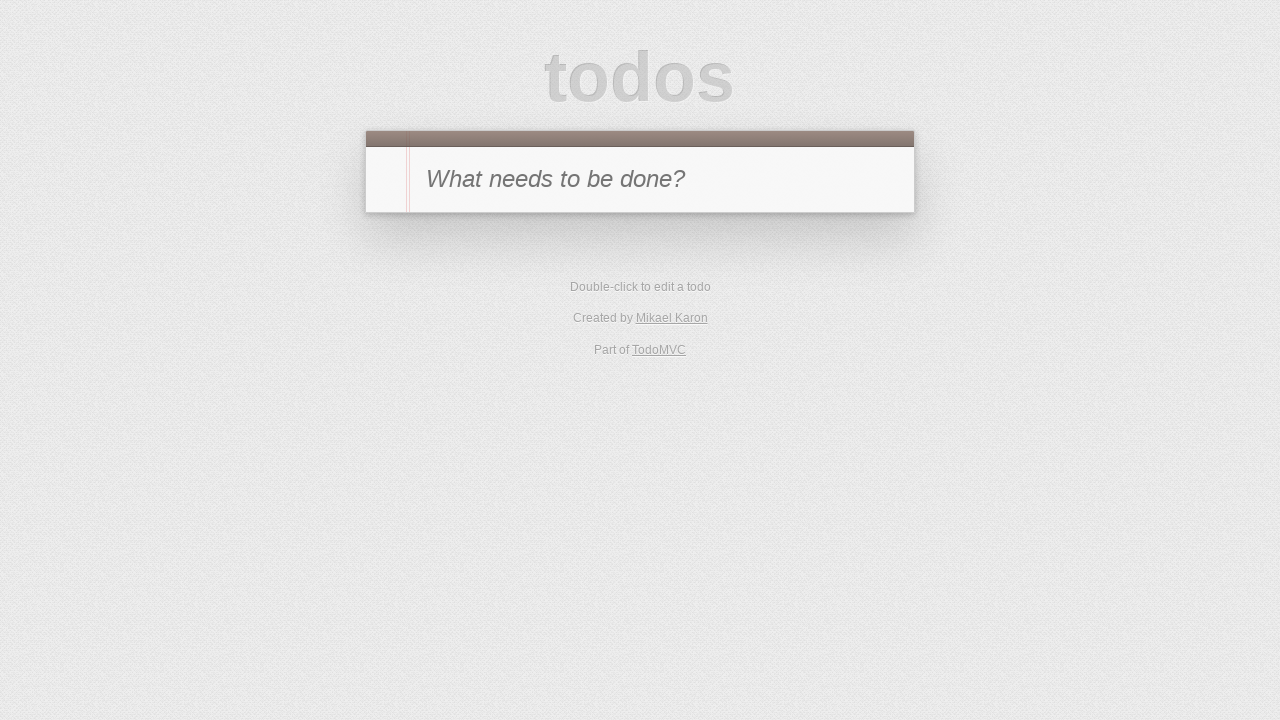

Filled new todo input with 'a' on #new-todo
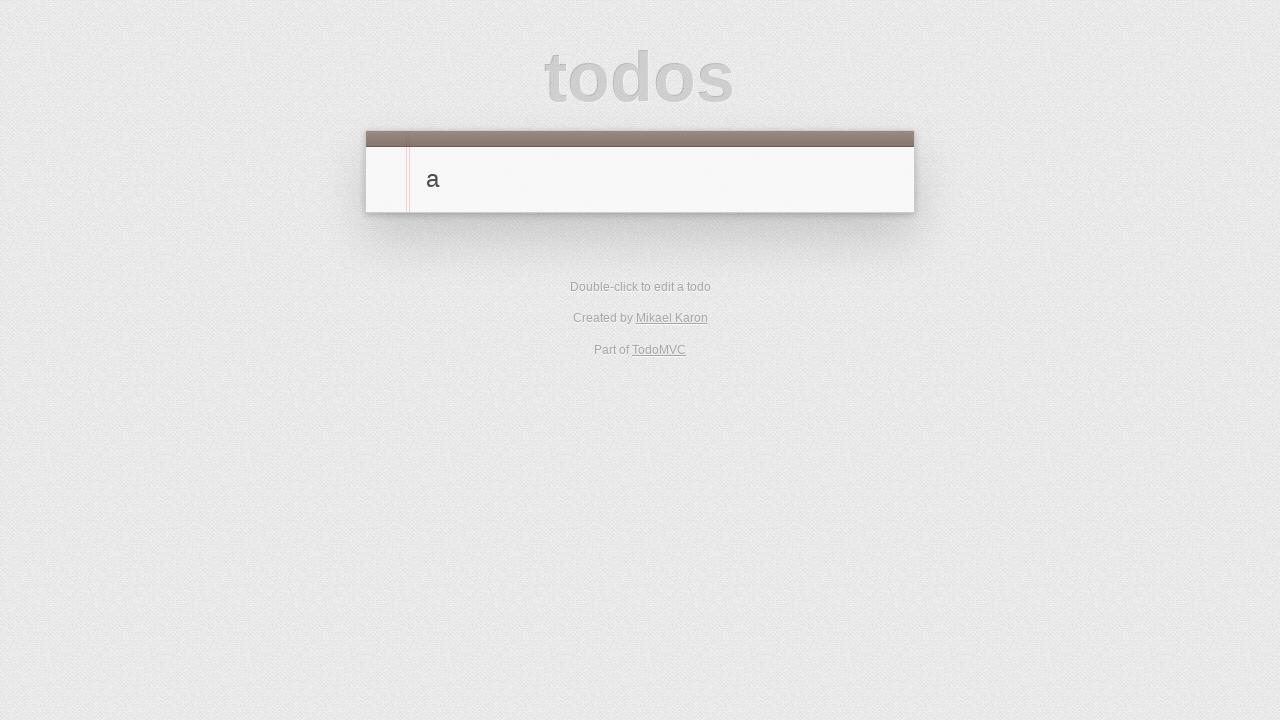

Pressed Enter to create new task on #new-todo
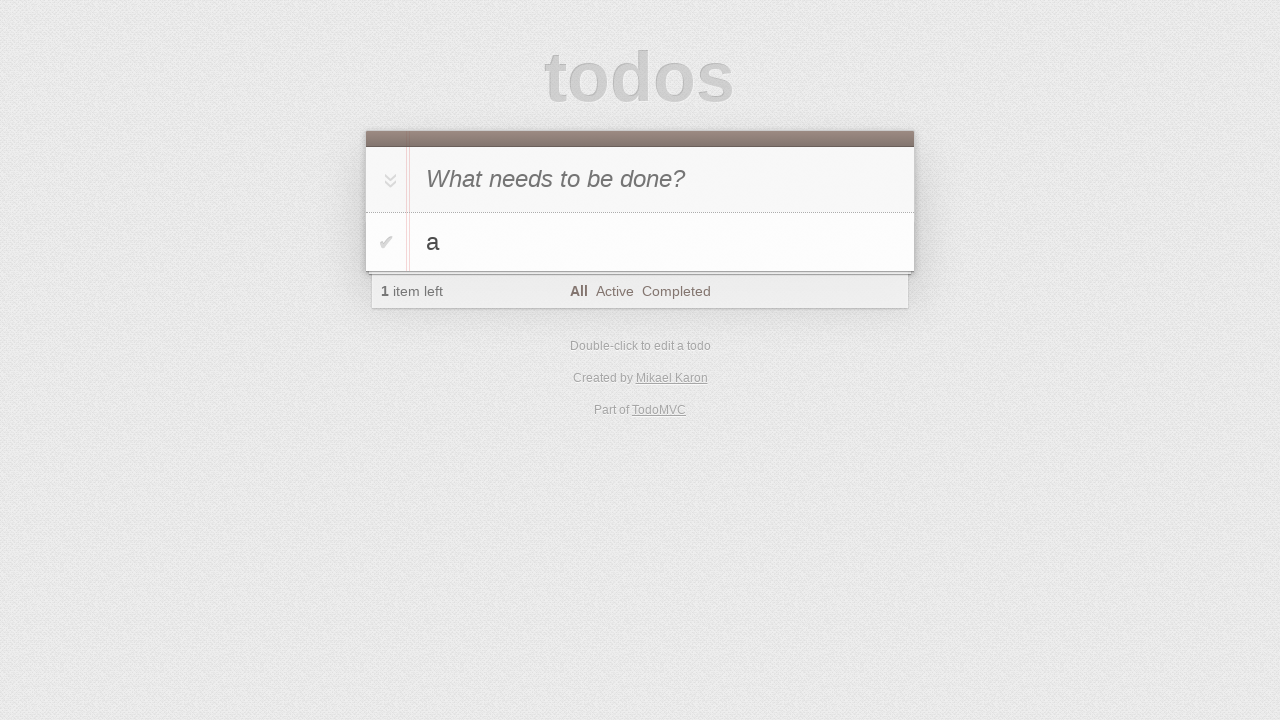

Double-clicked on task label to enter edit mode at (662, 242) on #todo-list li >> internal:has-text="a"i >> label
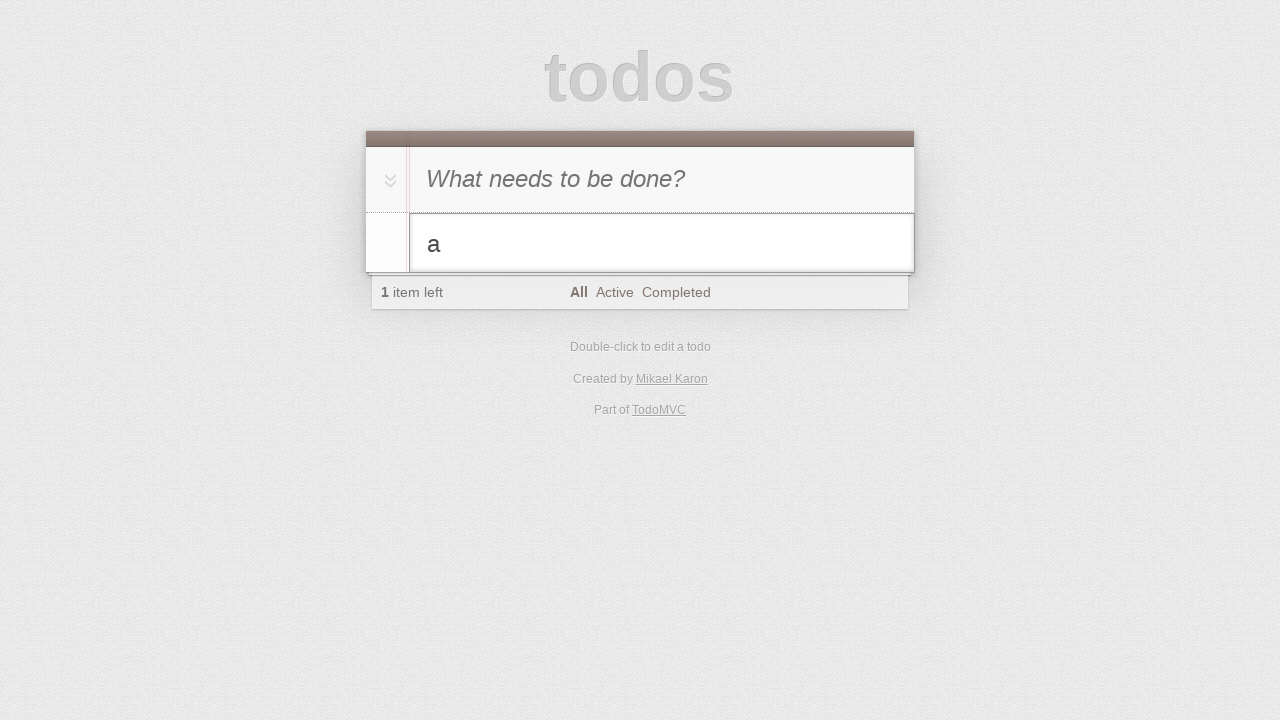

Filled edit field with 'a-edited' on #todo-list li.editing .edit
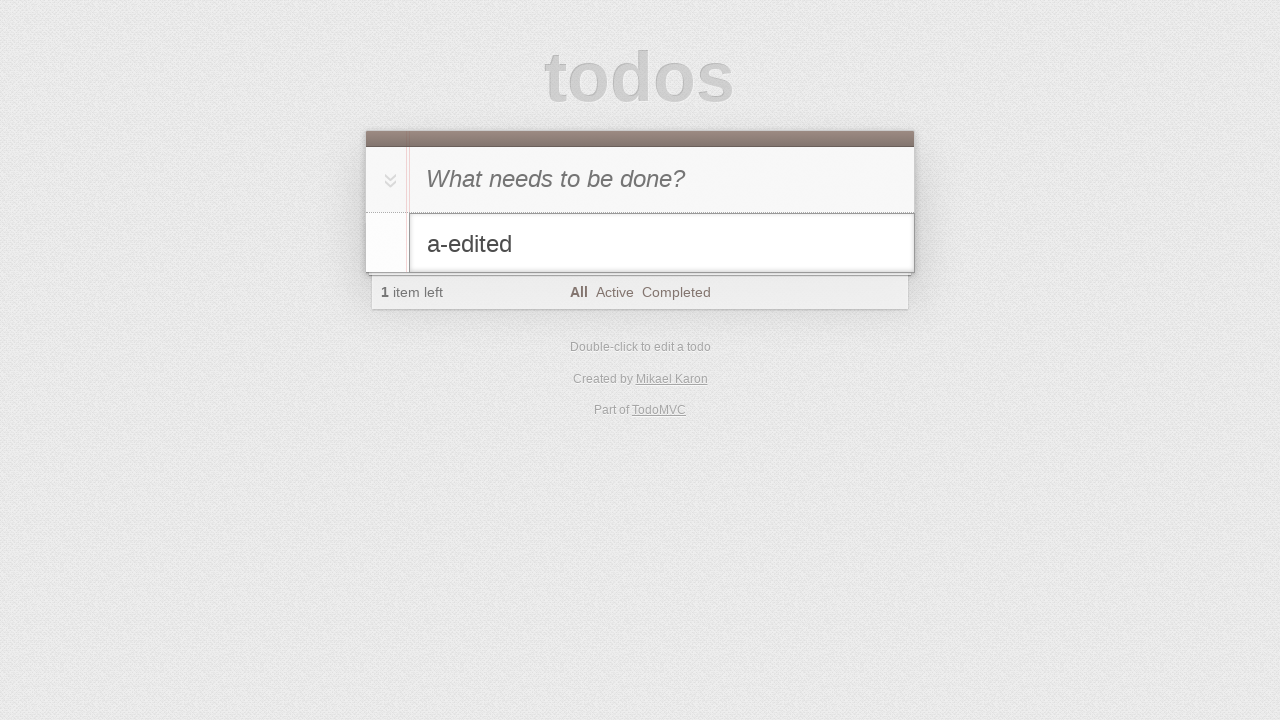

Pressed Escape to cancel editing on #todo-list li.editing .edit
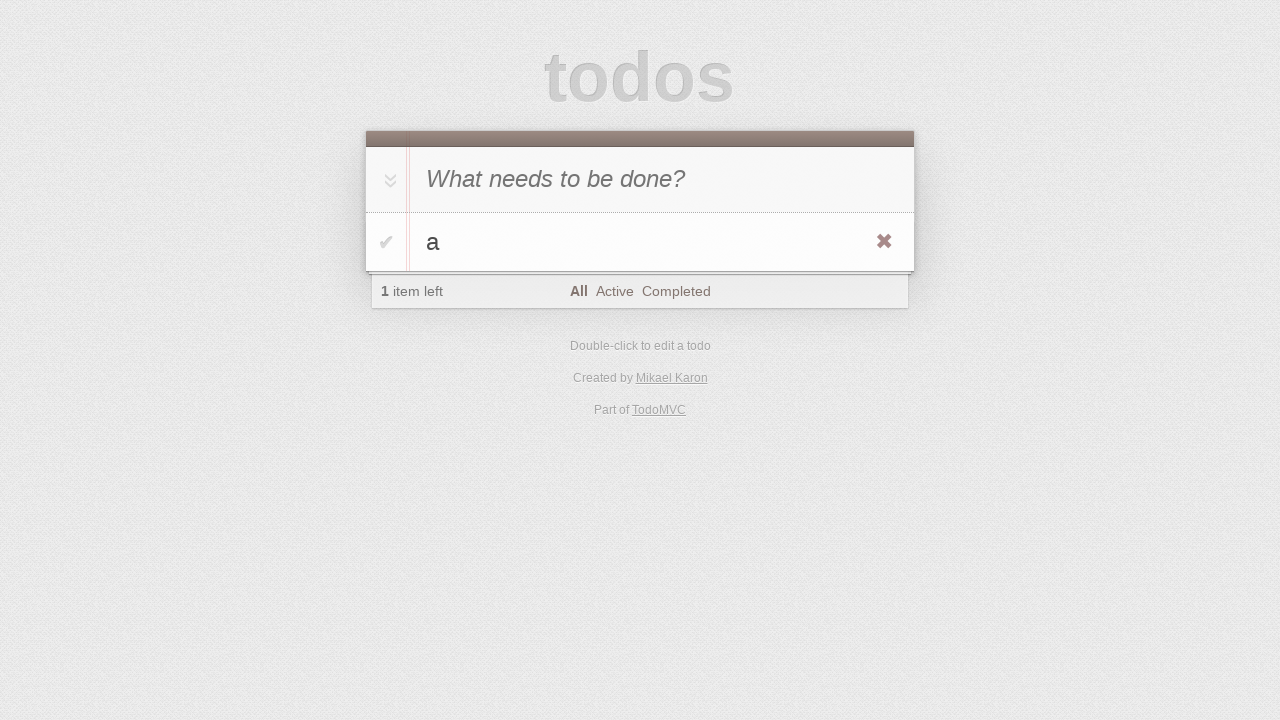

Verified original task text 'a' is still present
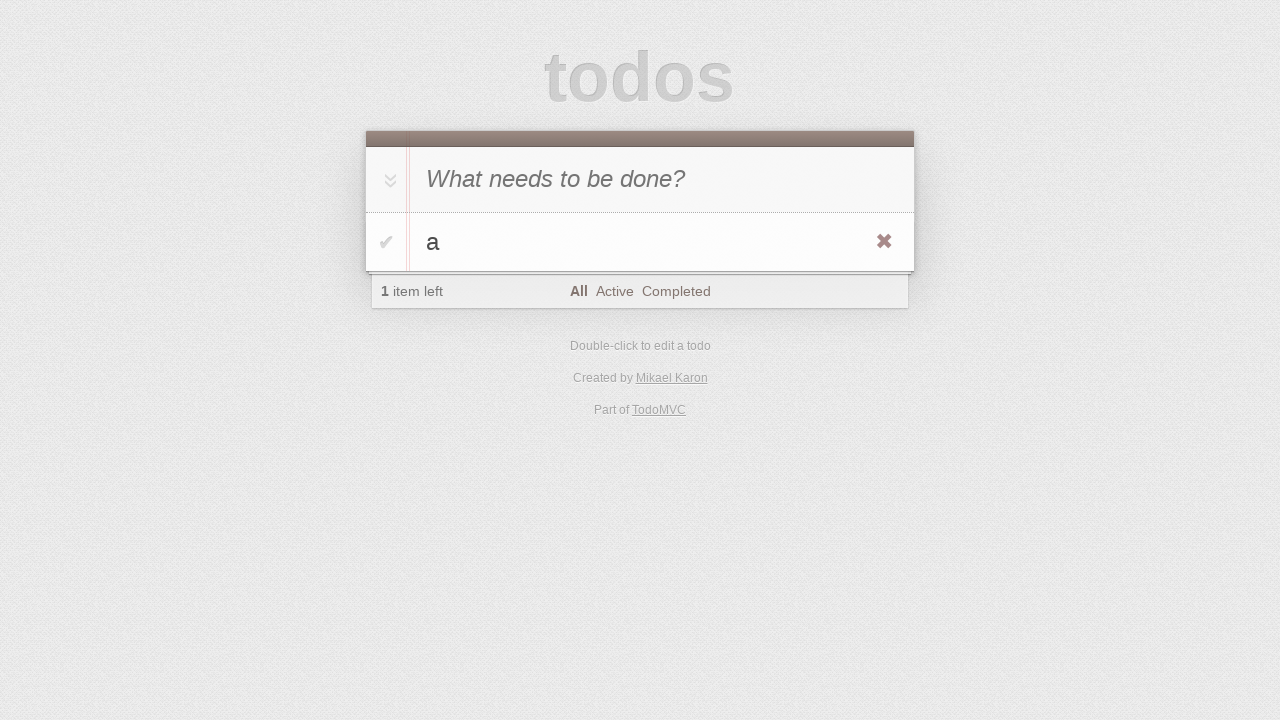

Asserted todo count is 1
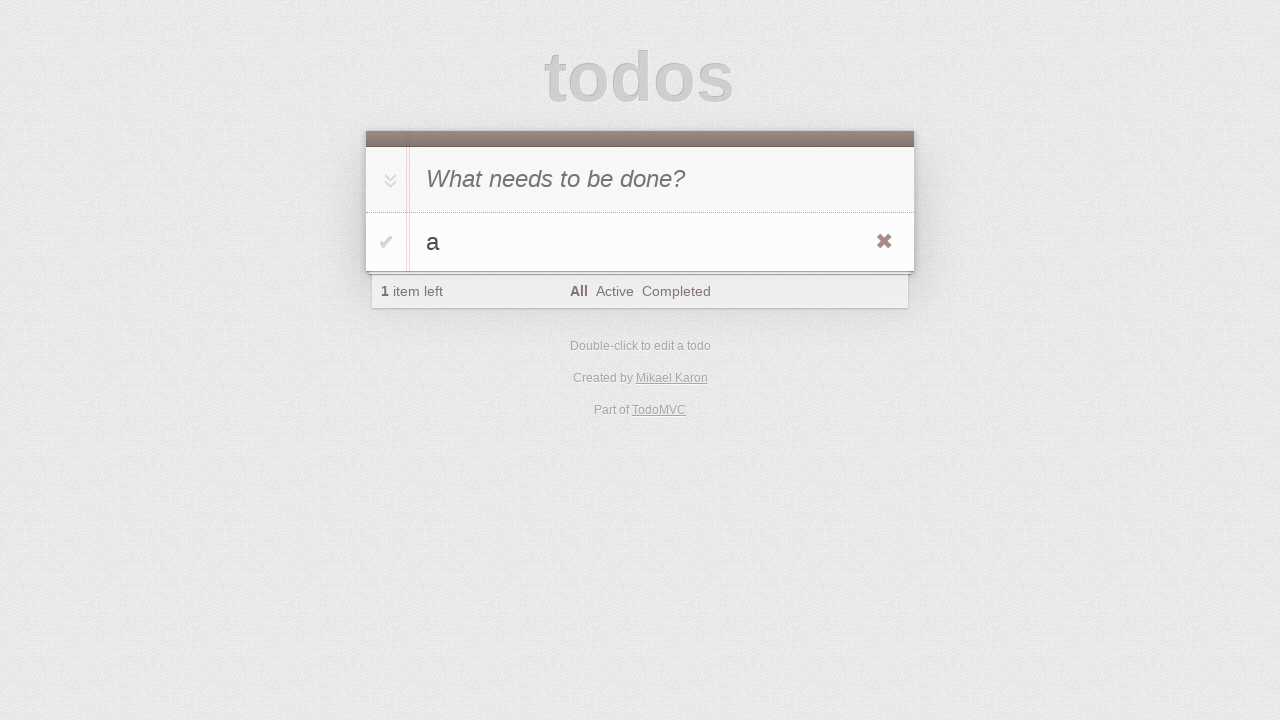

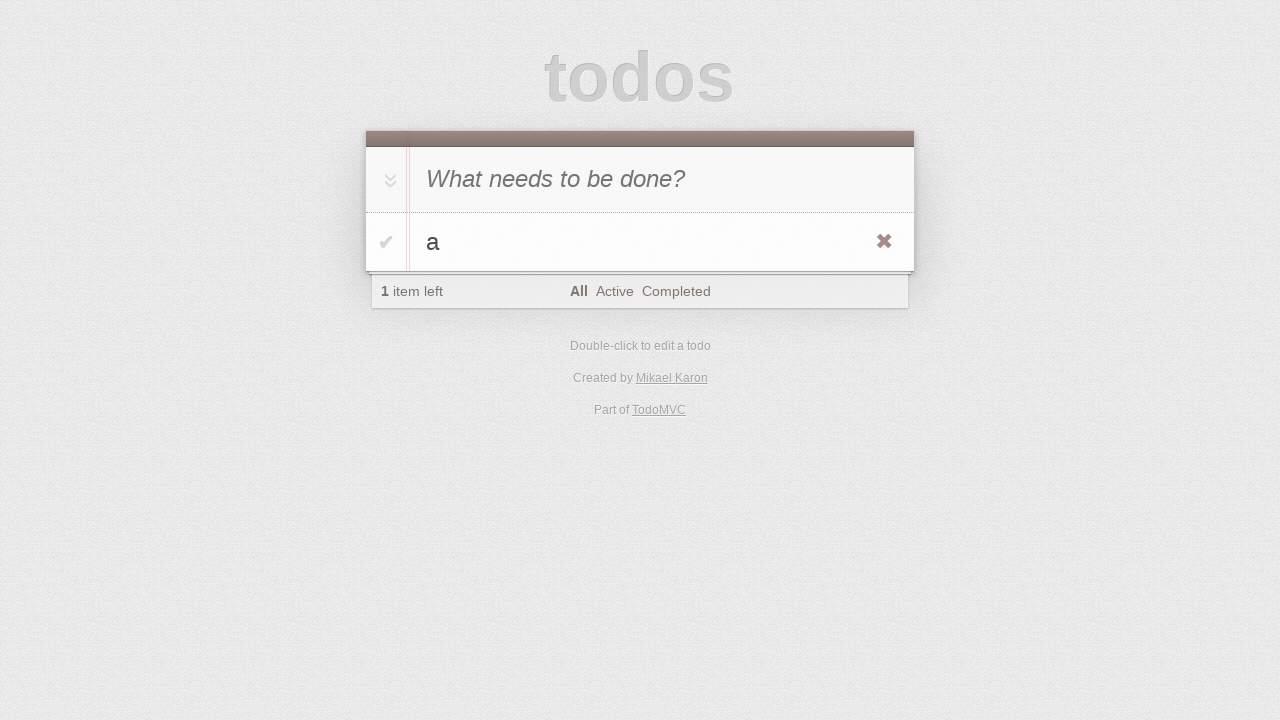